Tests JavaScript confirm dialog by dismissing it and verifying the result text

Starting URL: https://www.w3schools.com/js/tryit.asp?filename=tryjs_confirm

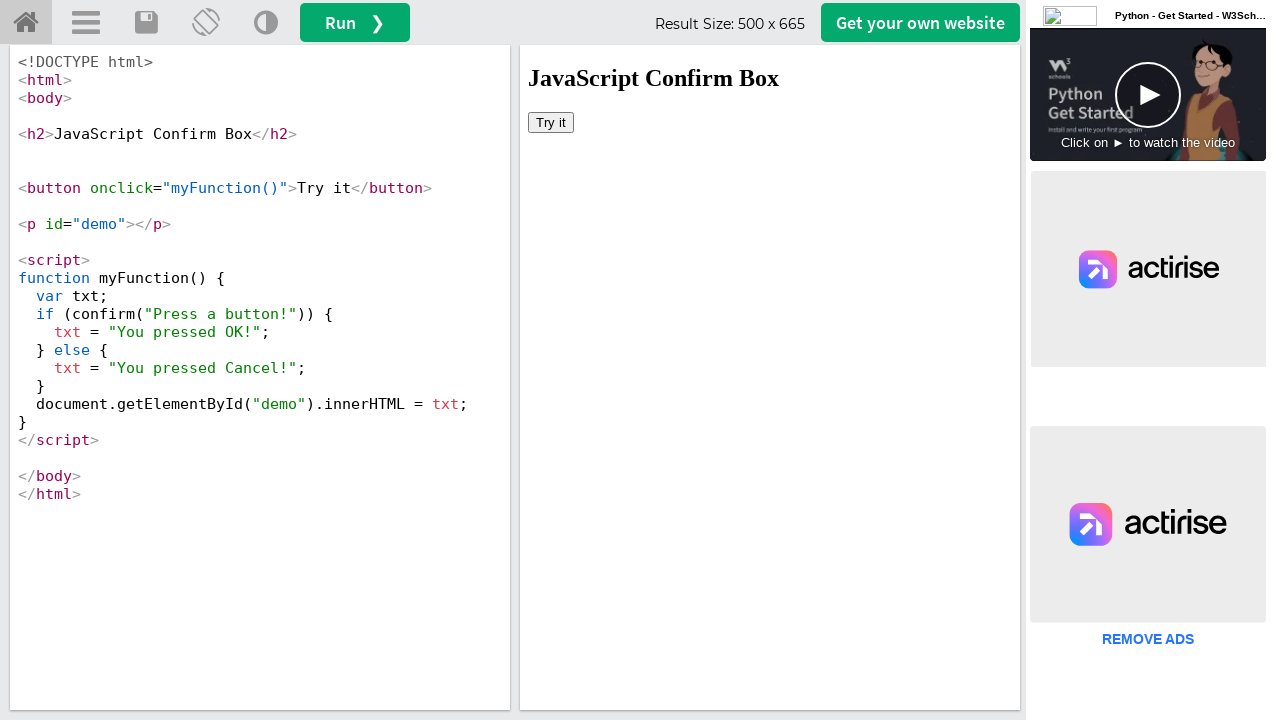

Located iframe with demo content
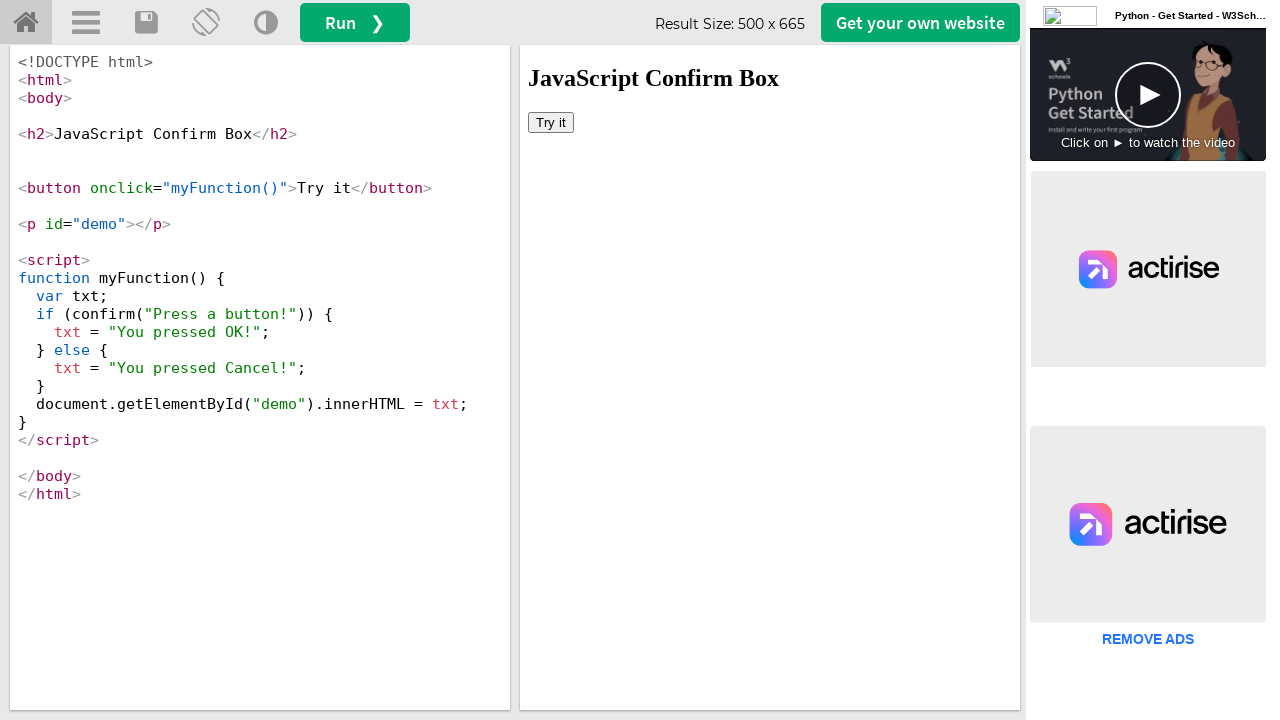

Clicked button to trigger confirm dialog at (551, 122) on #iframeResult >> internal:control=enter-frame >> xpath=/html/body/button
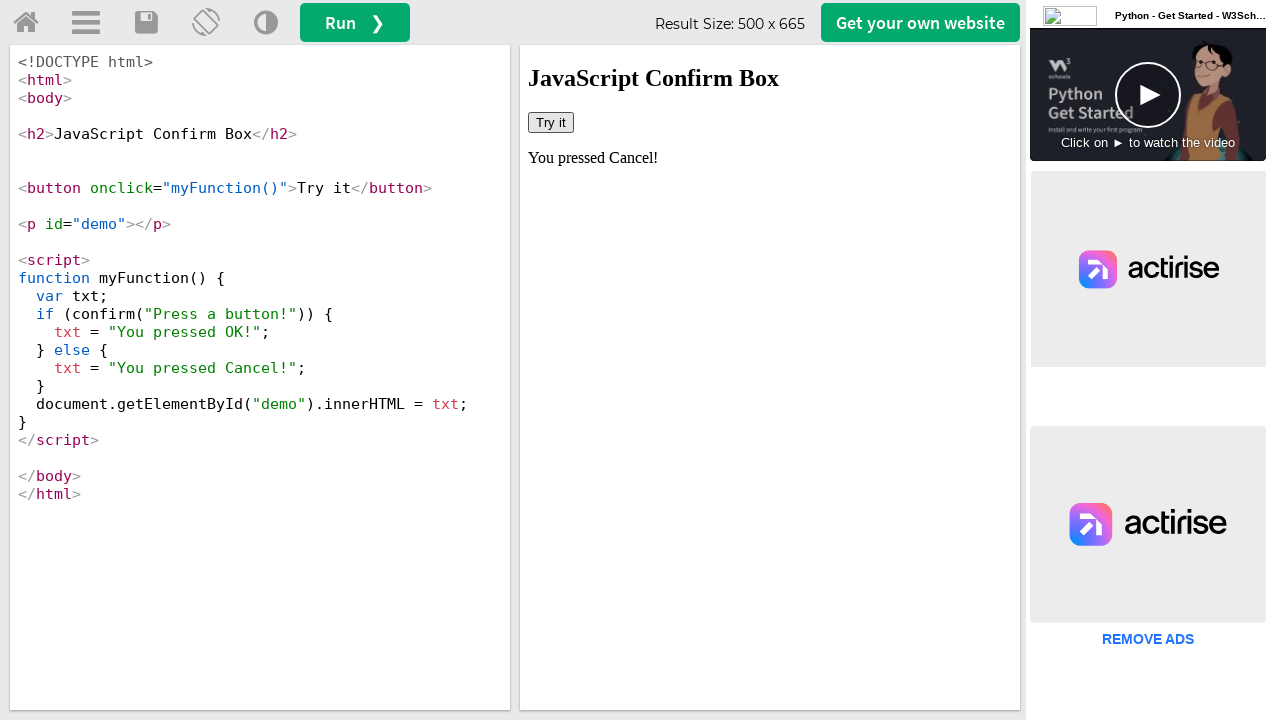

Set up dialog handler to dismiss confirm dialog
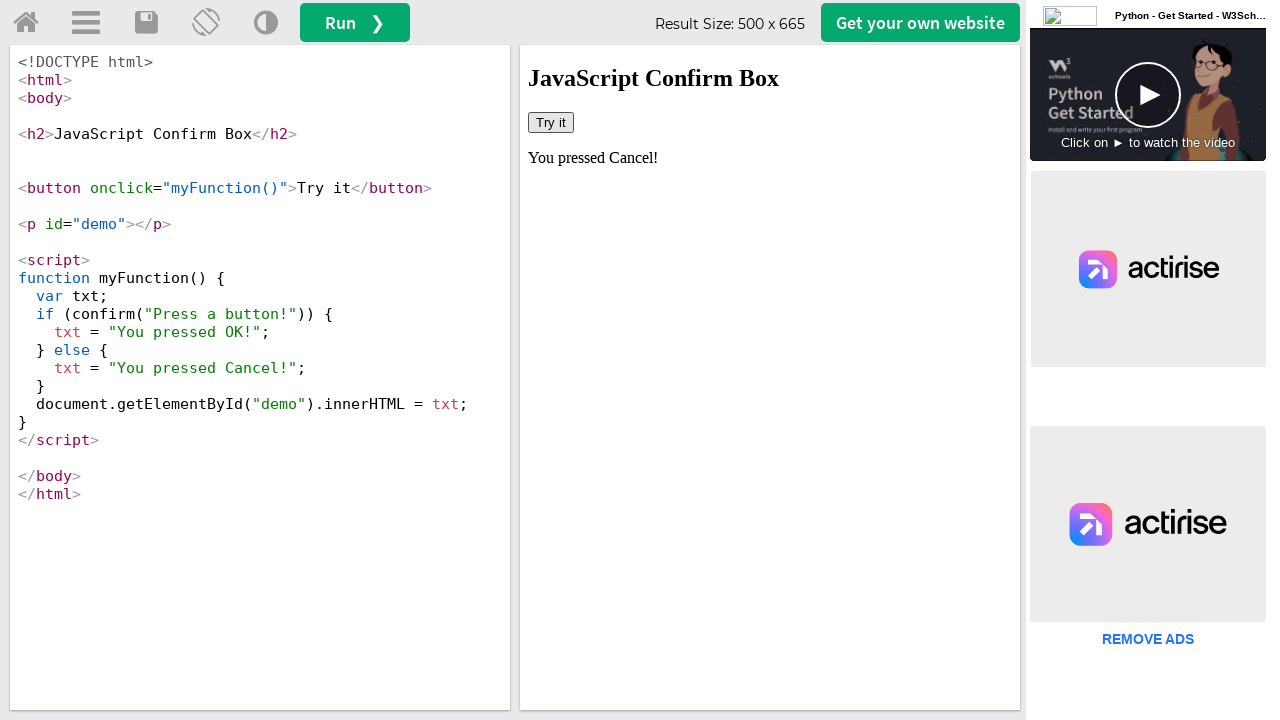

Retrieved result text from demo element
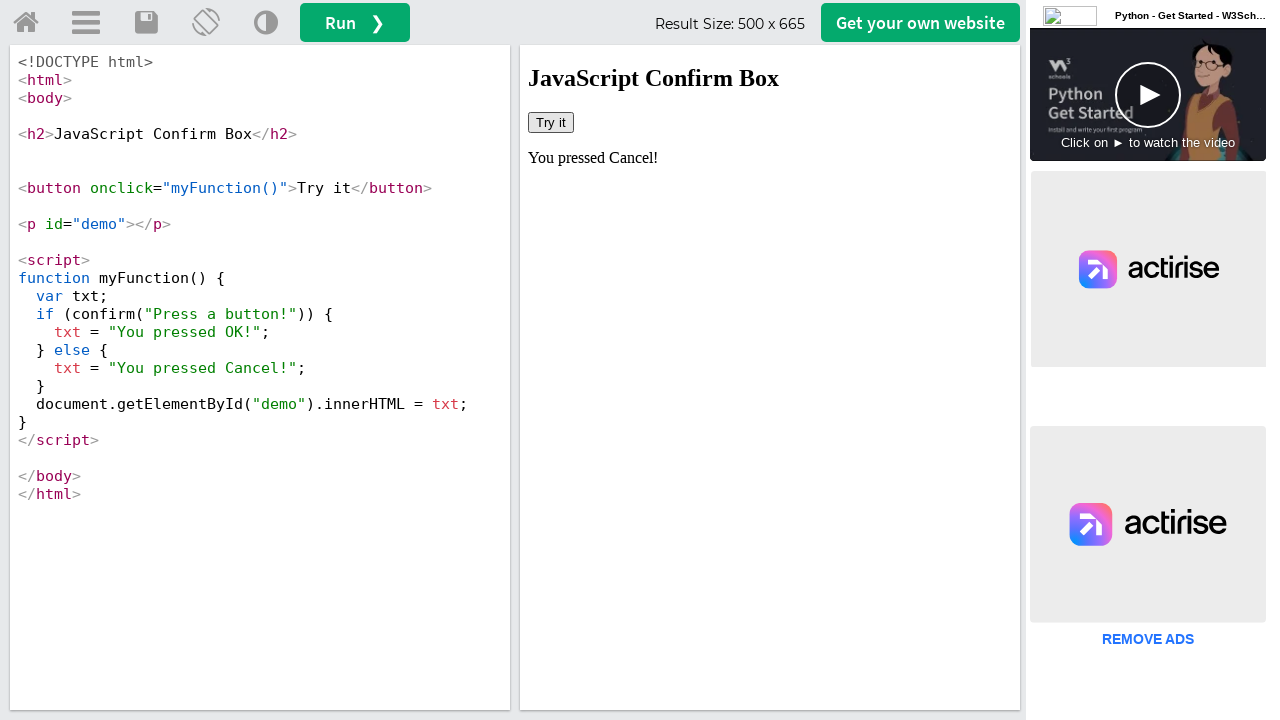

Verified result text equals 'You pressed Cancel!'
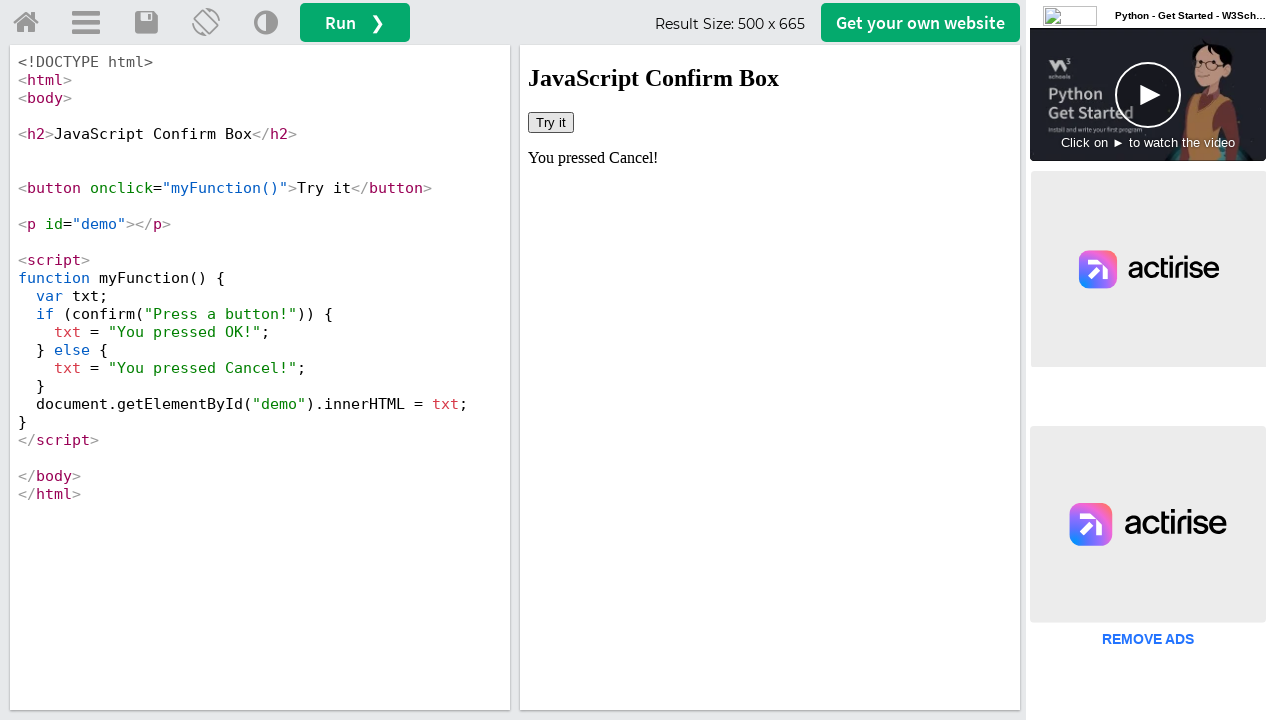

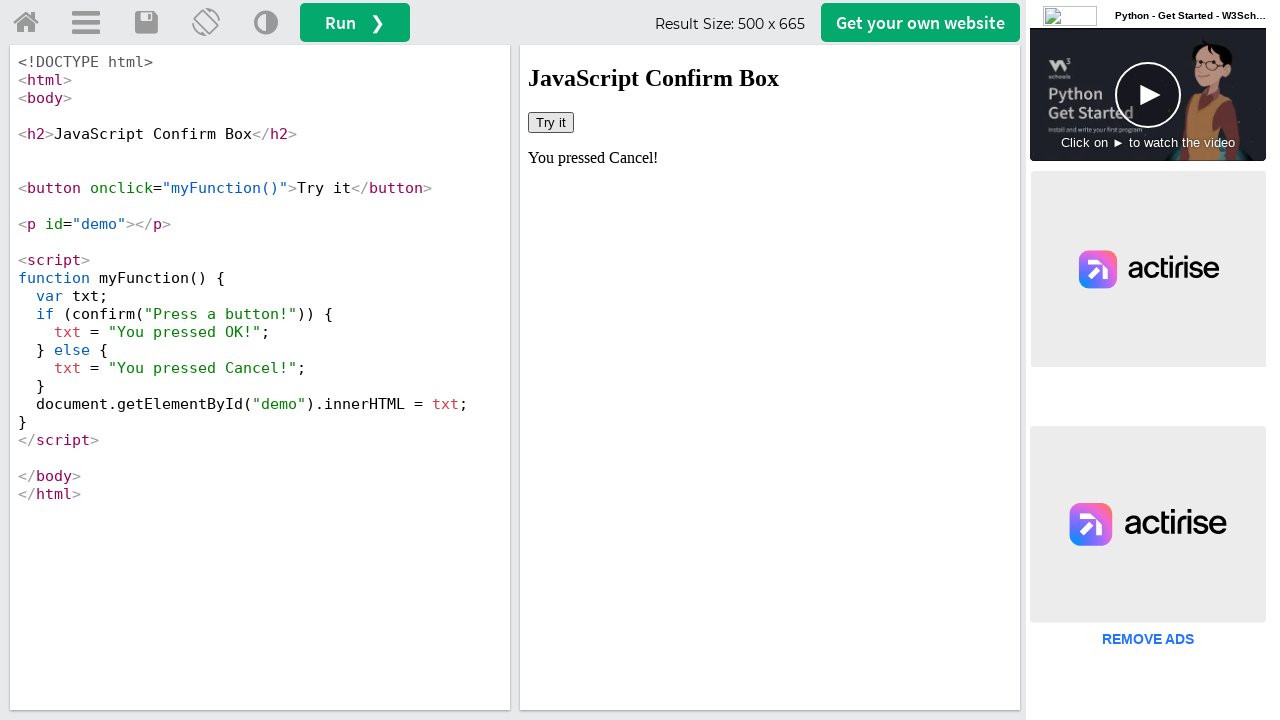